Tests window handling by clicking a link that opens a new window, verifying the title and text content of both windows, and switching between them.

Starting URL: https://the-internet.herokuapp.com/windows

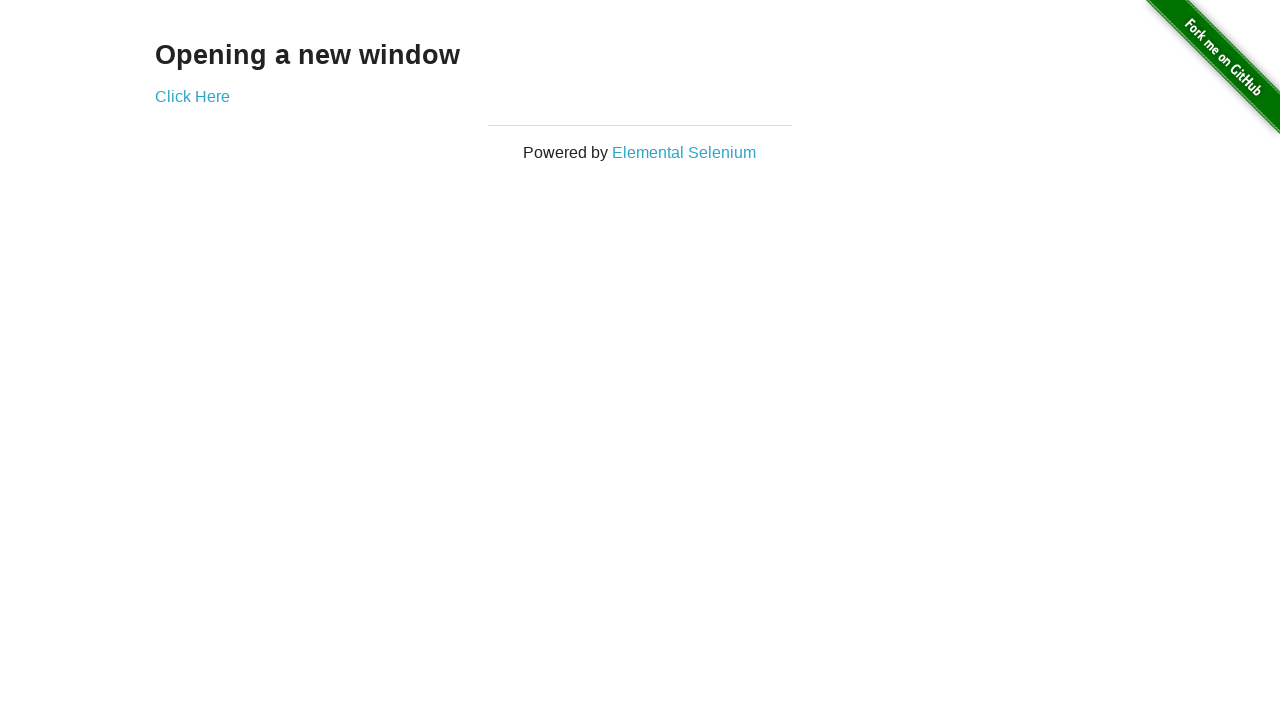

Verified first page heading text is 'Opening a new window'
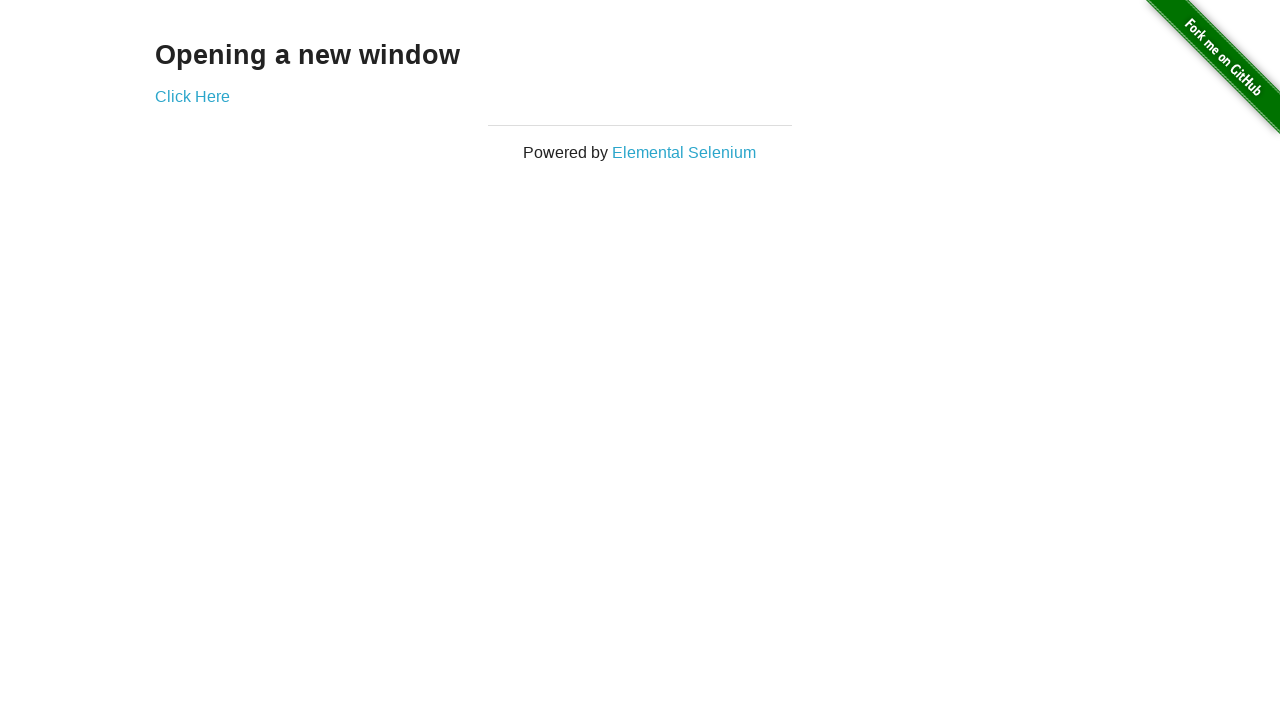

Verified page title contains 'The Internet'
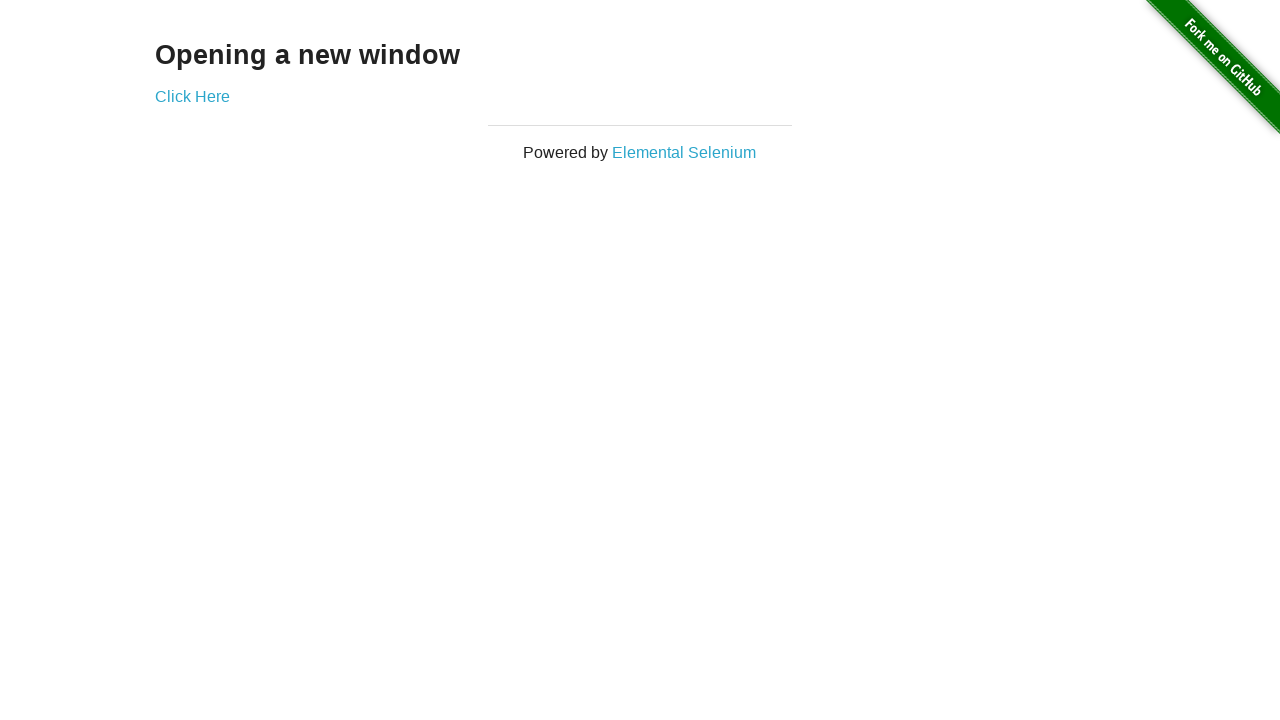

Clicked 'Click Here' link to open new window at (192, 96) on text=Click Here
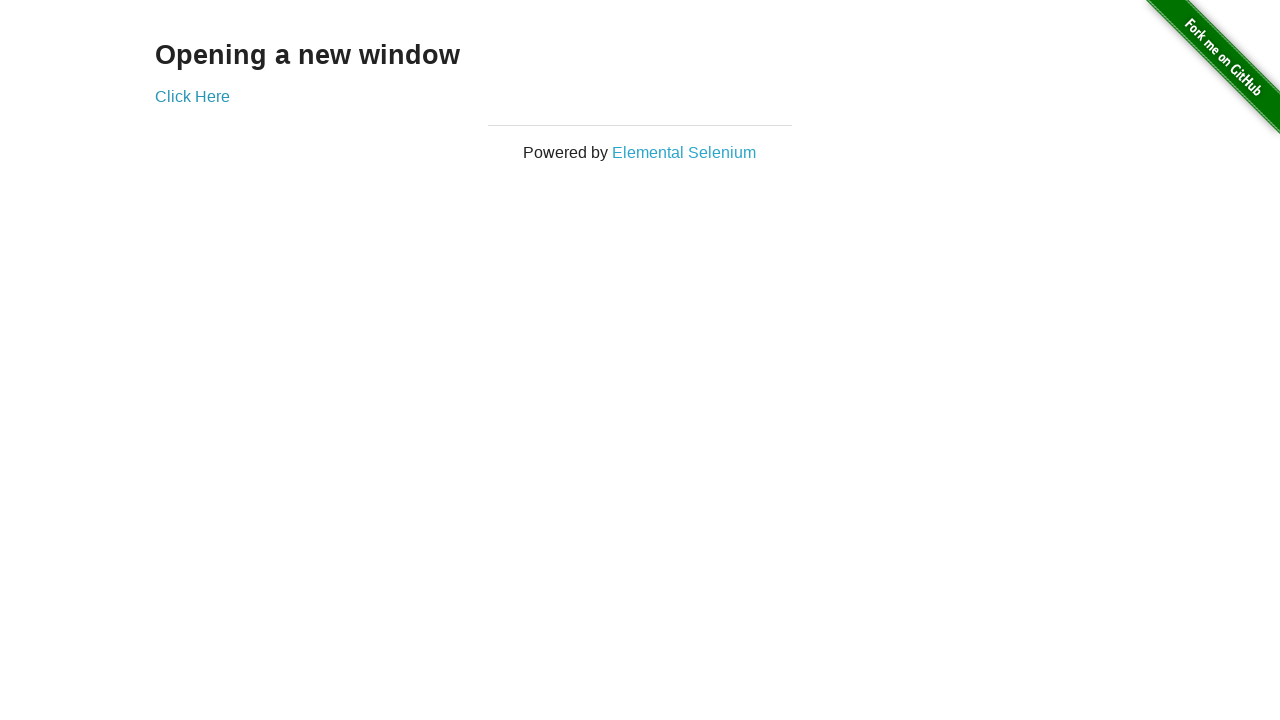

Obtained reference to new window
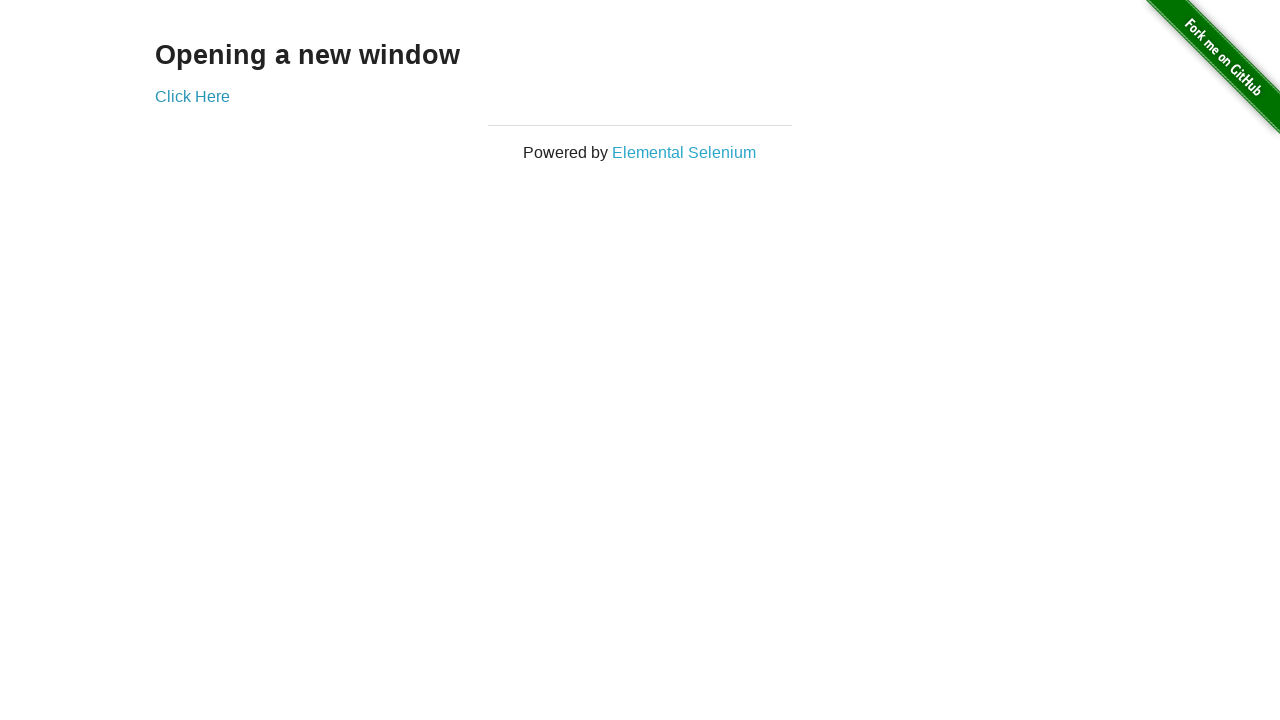

New window fully loaded
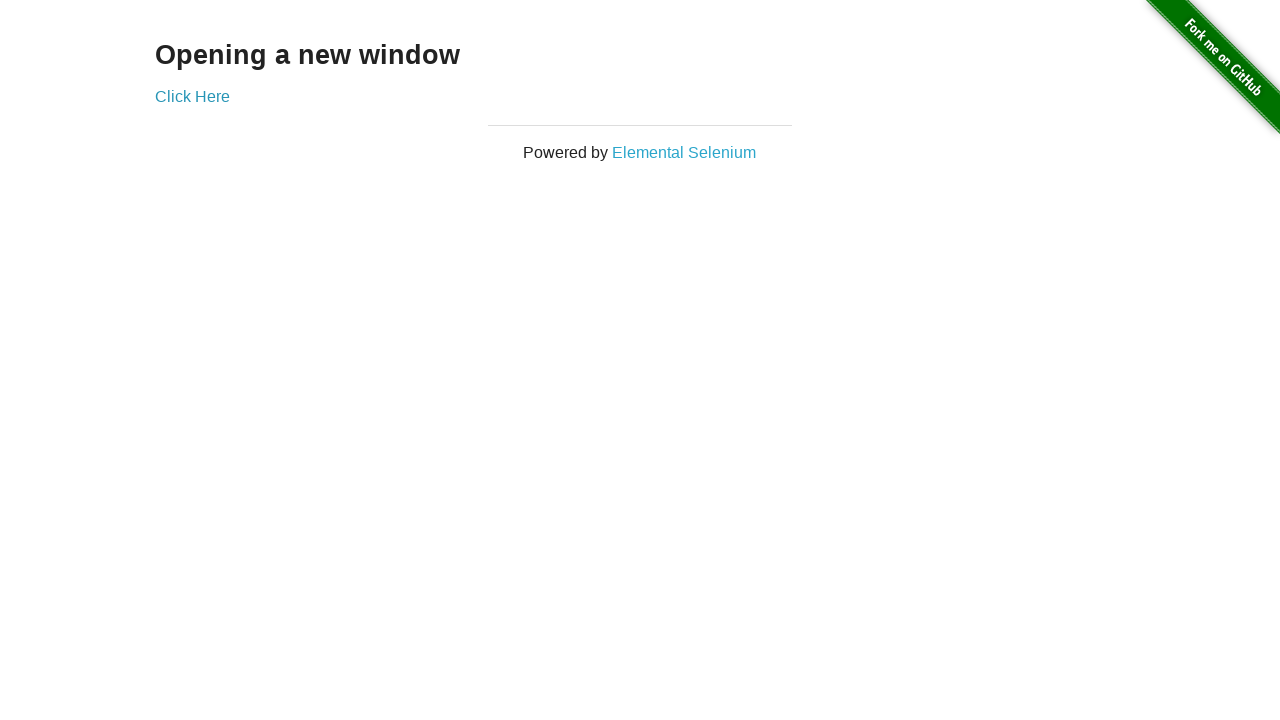

Verified new window title is 'New Window'
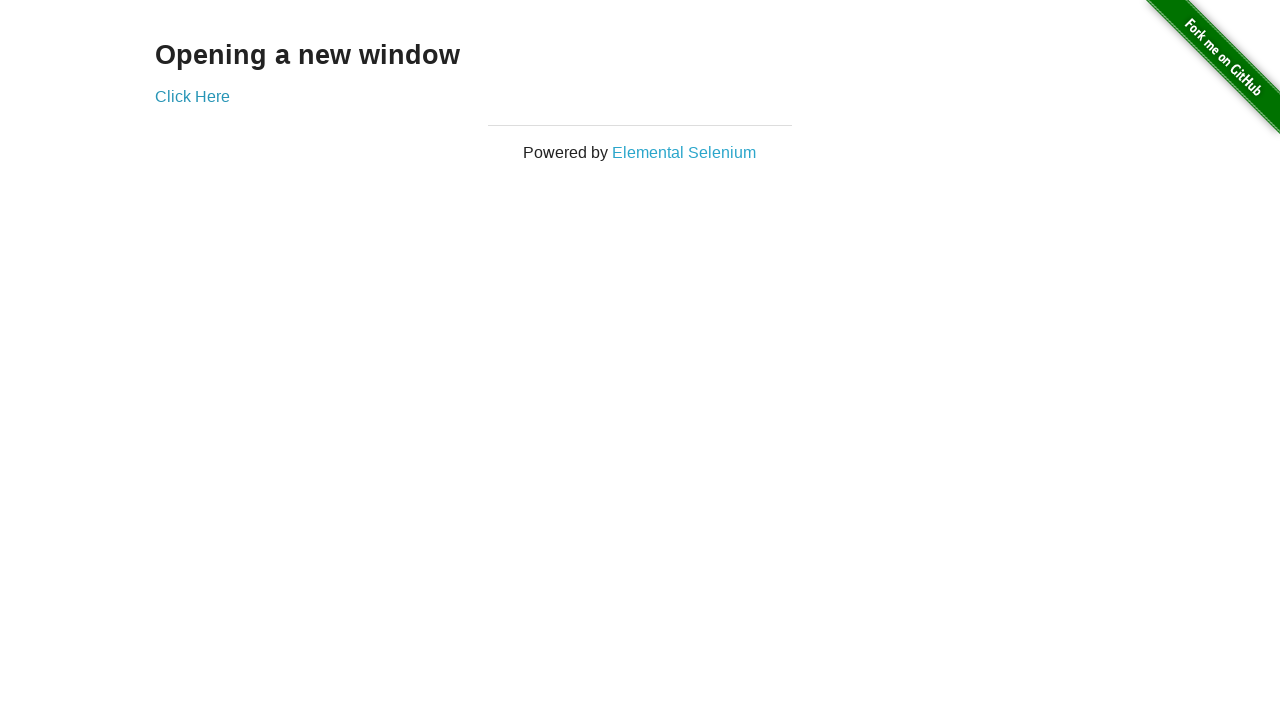

Verified new window heading text is 'New Window'
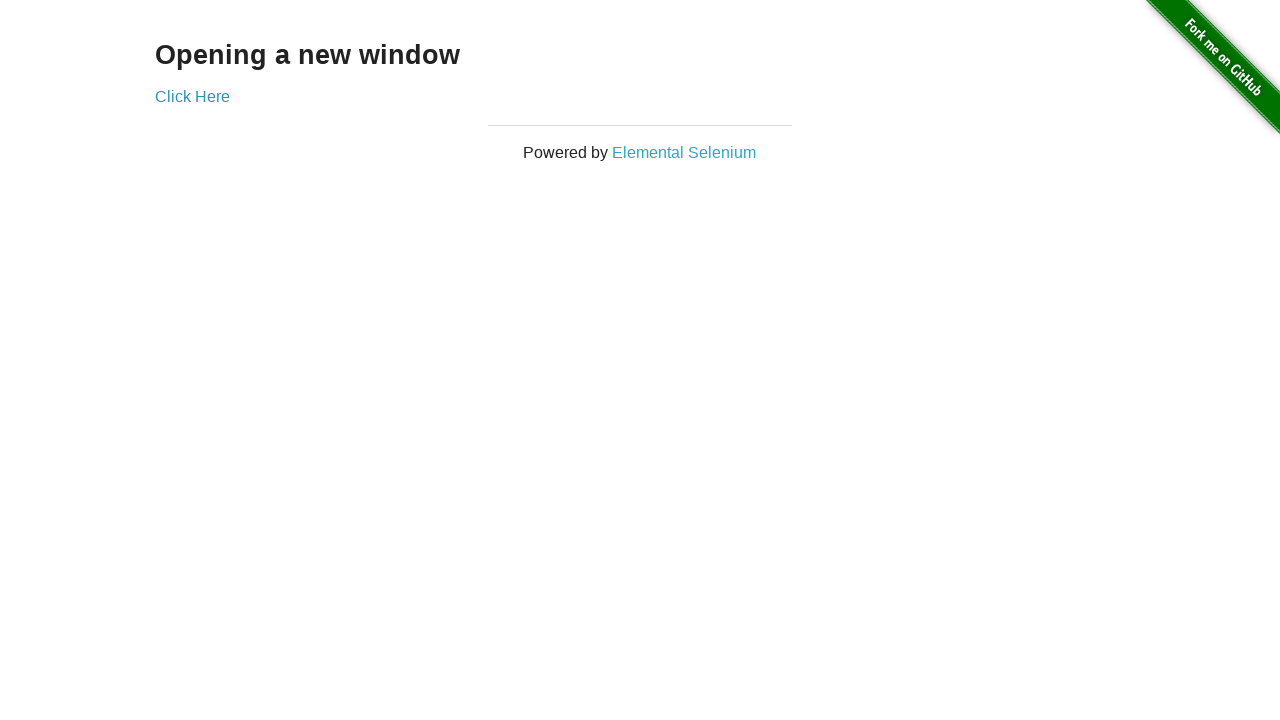

Switched back to original window
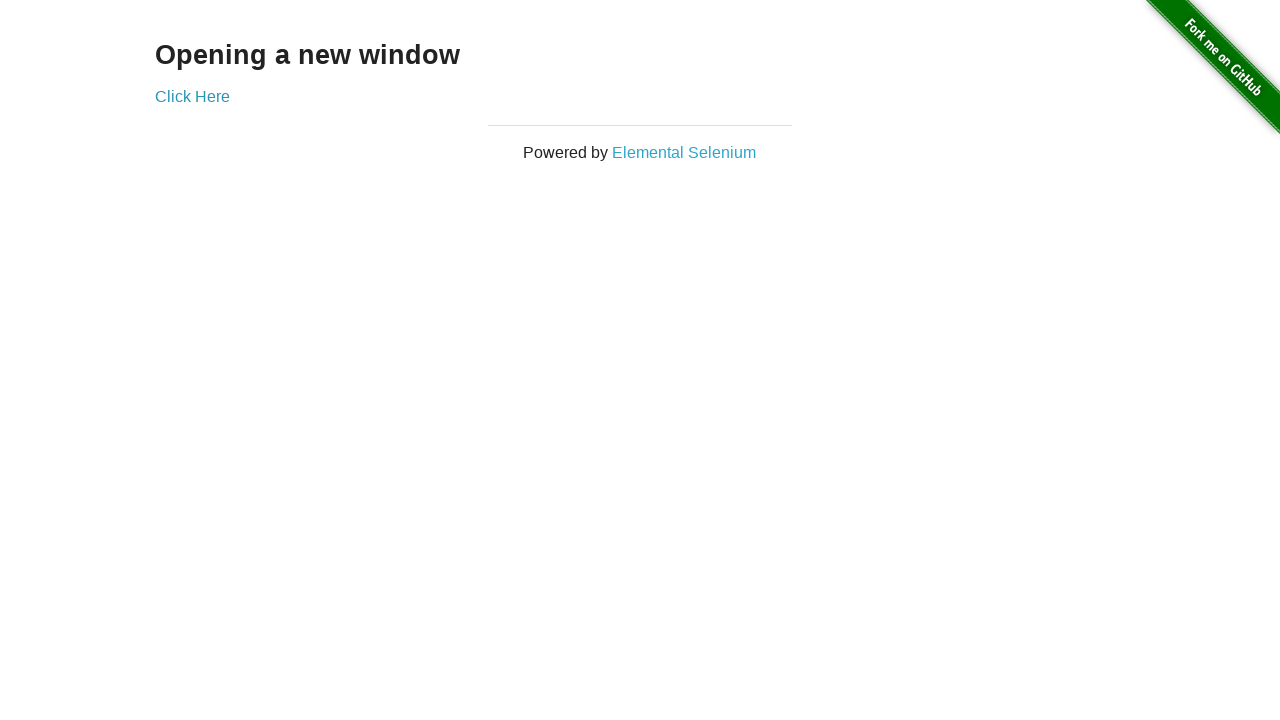

Verified original page title still contains 'The Internet'
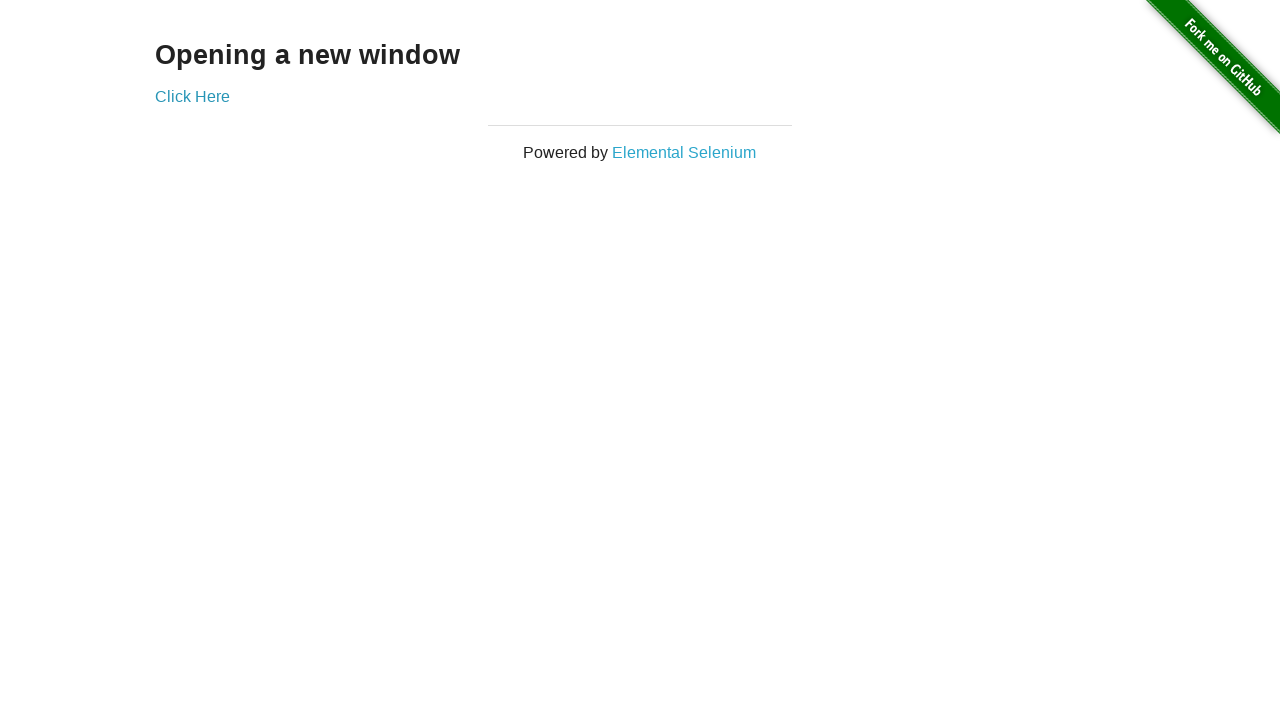

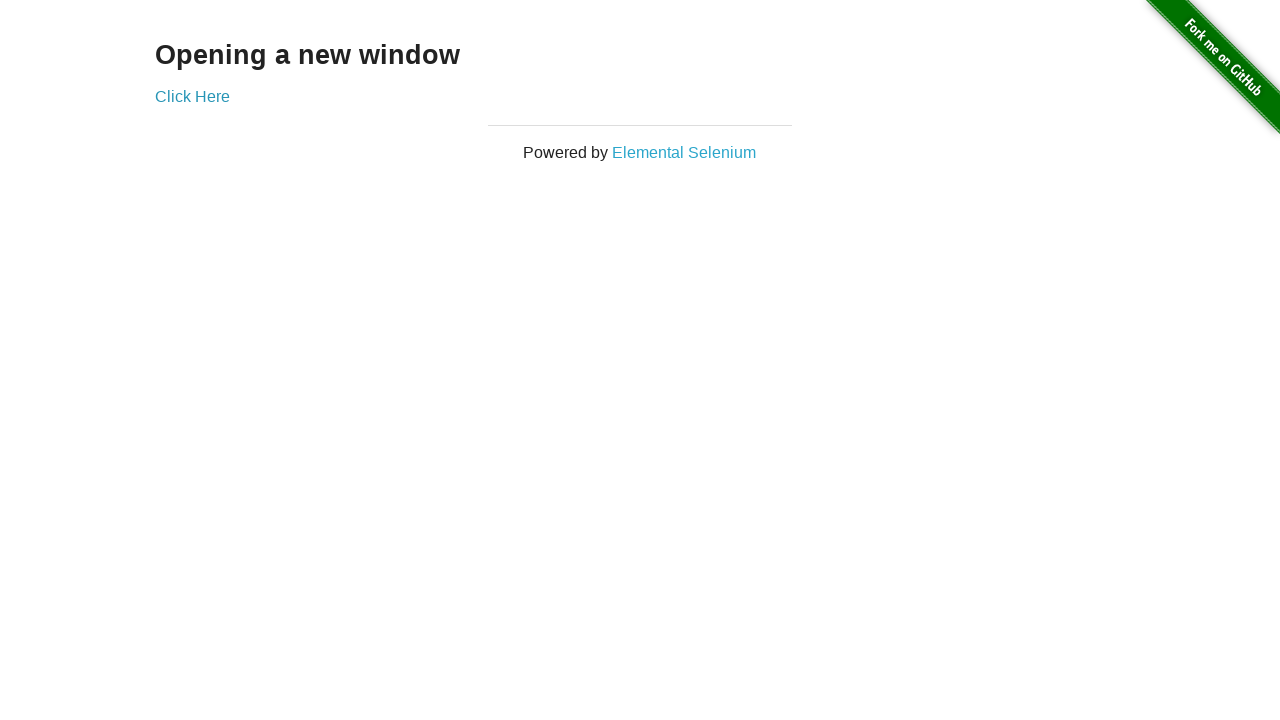